Tests the FFIEC bulk data download form by selecting a product type from dropdown, clicking the XBRL radio button option, and clicking the download button

Starting URL: https://cdr.ffiec.gov/public/PWS/DownloadBulkData.aspx

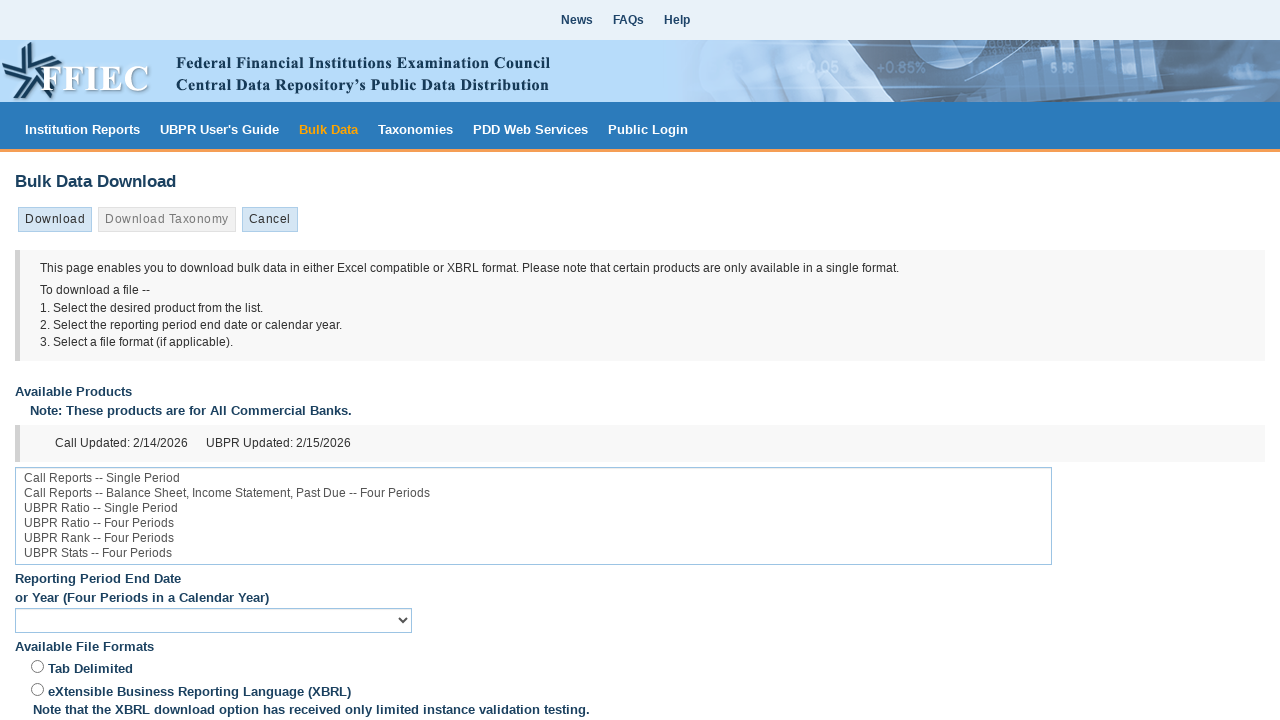

Product dropdown selector is available
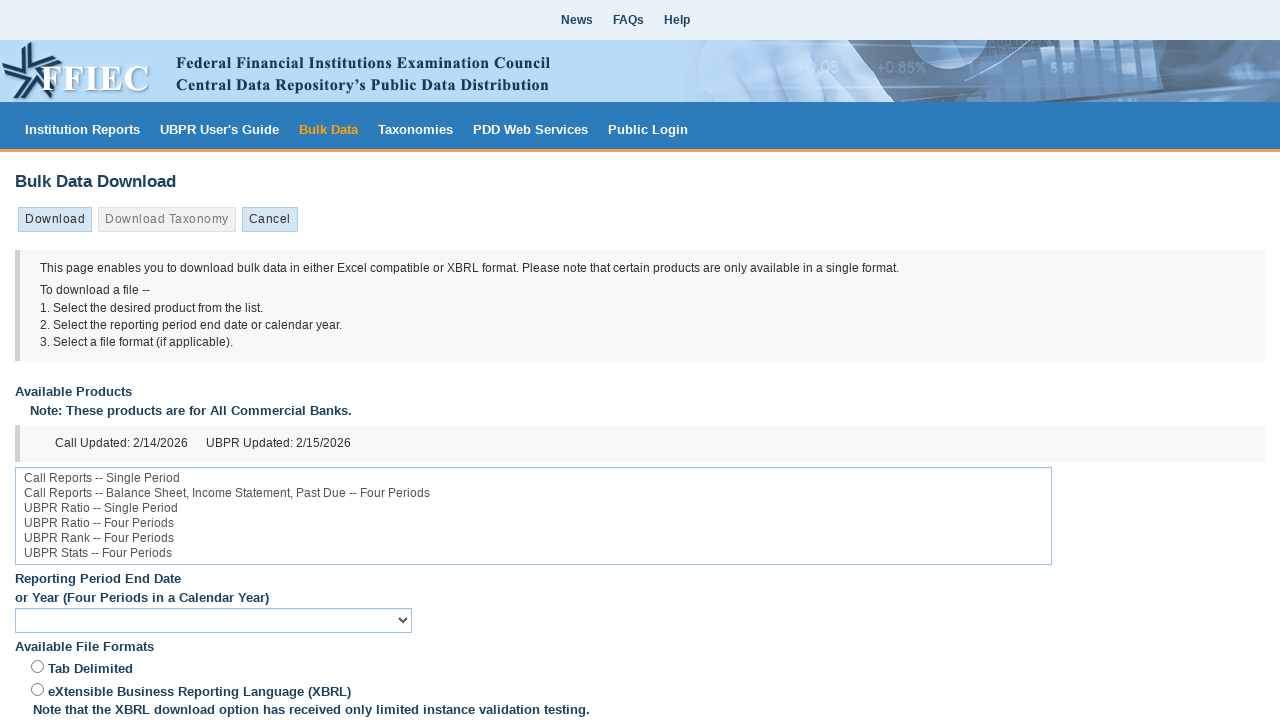

Selected 'Call Reports -- Single Period' from product dropdown on select[name*='ListBox1']
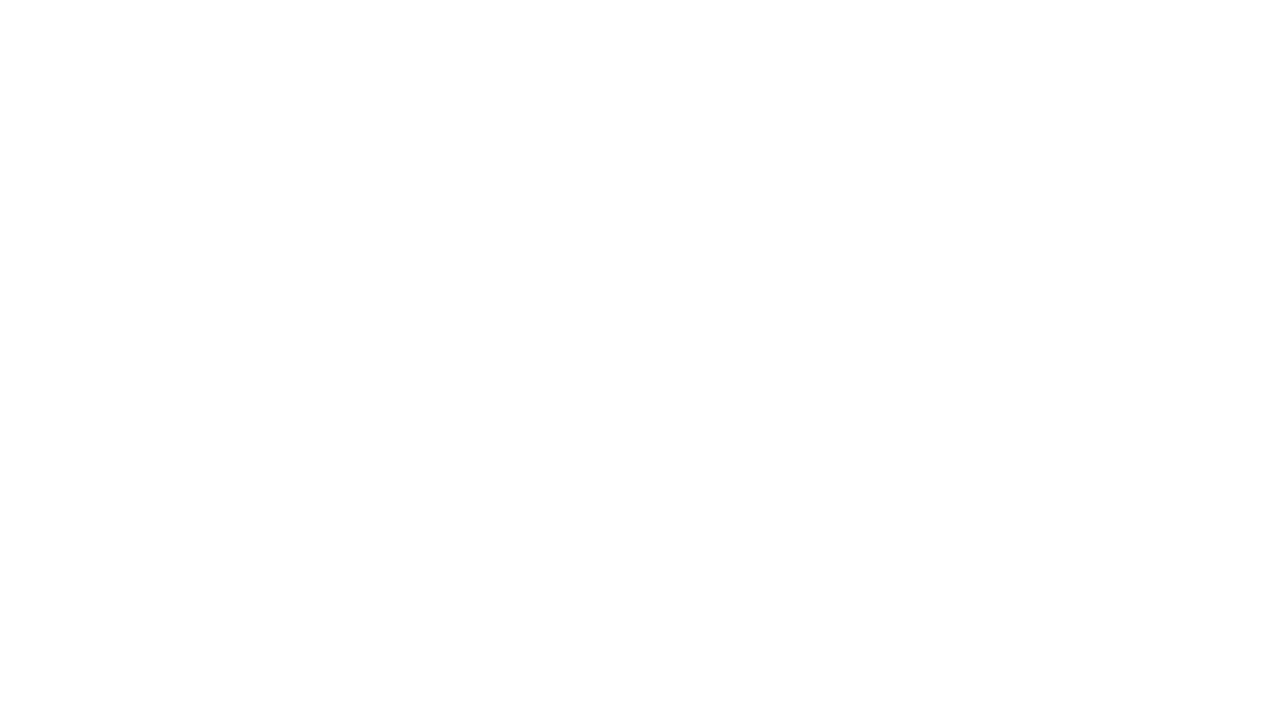

Clicked XBRL radio button option at (38, 682) on #XBRLRadiobutton
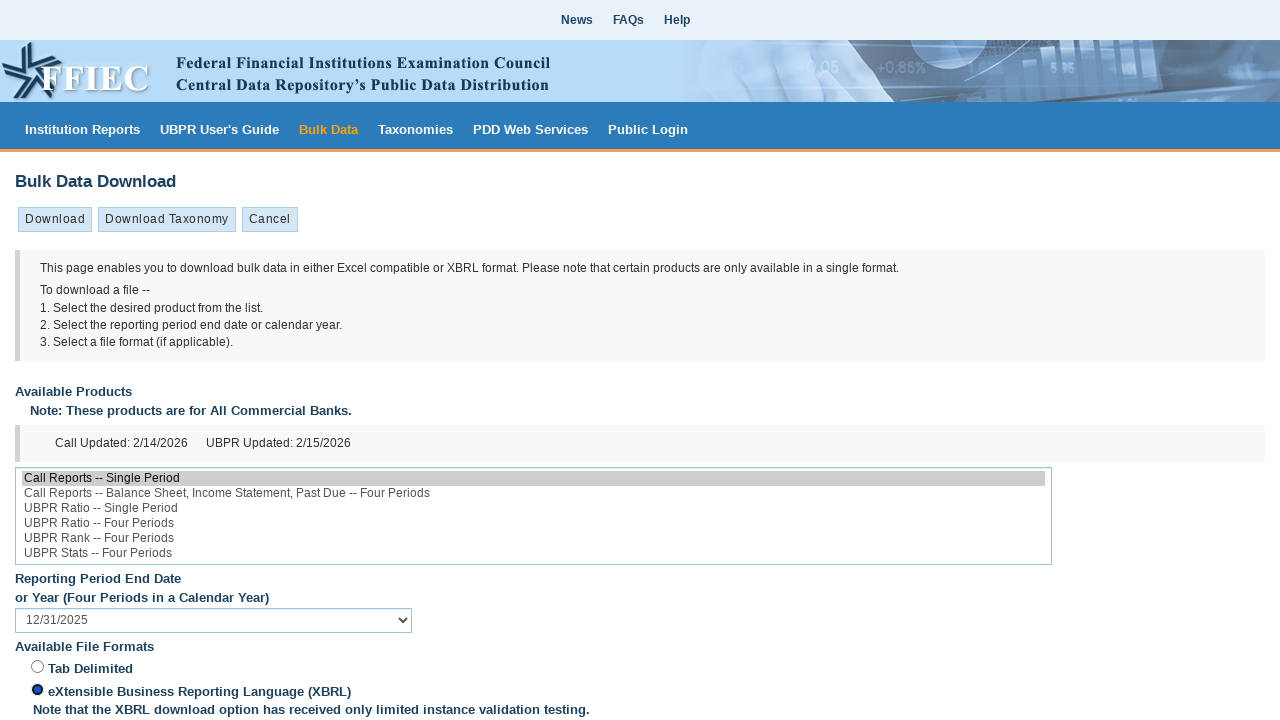

Clicked the download button at (55, 220) on input[name='ctl00$MainContentHolder$TabStrip1$Download_0']
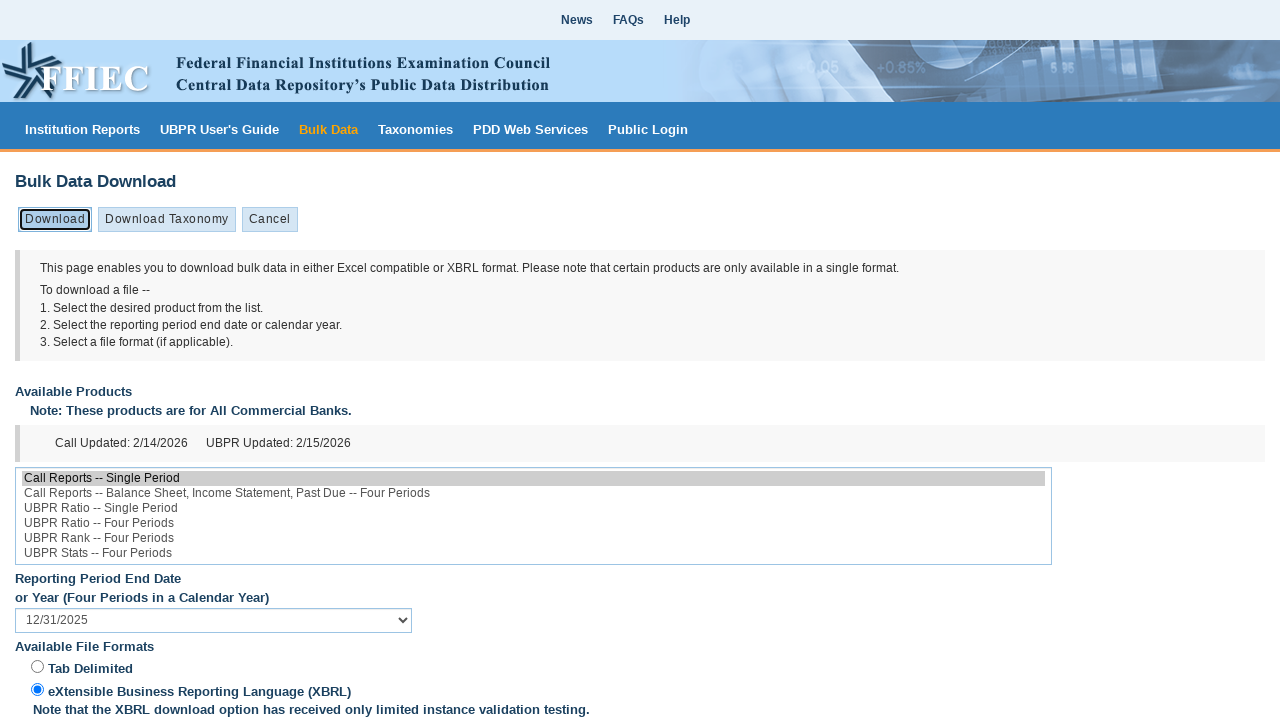

Waited 2 seconds for download processing
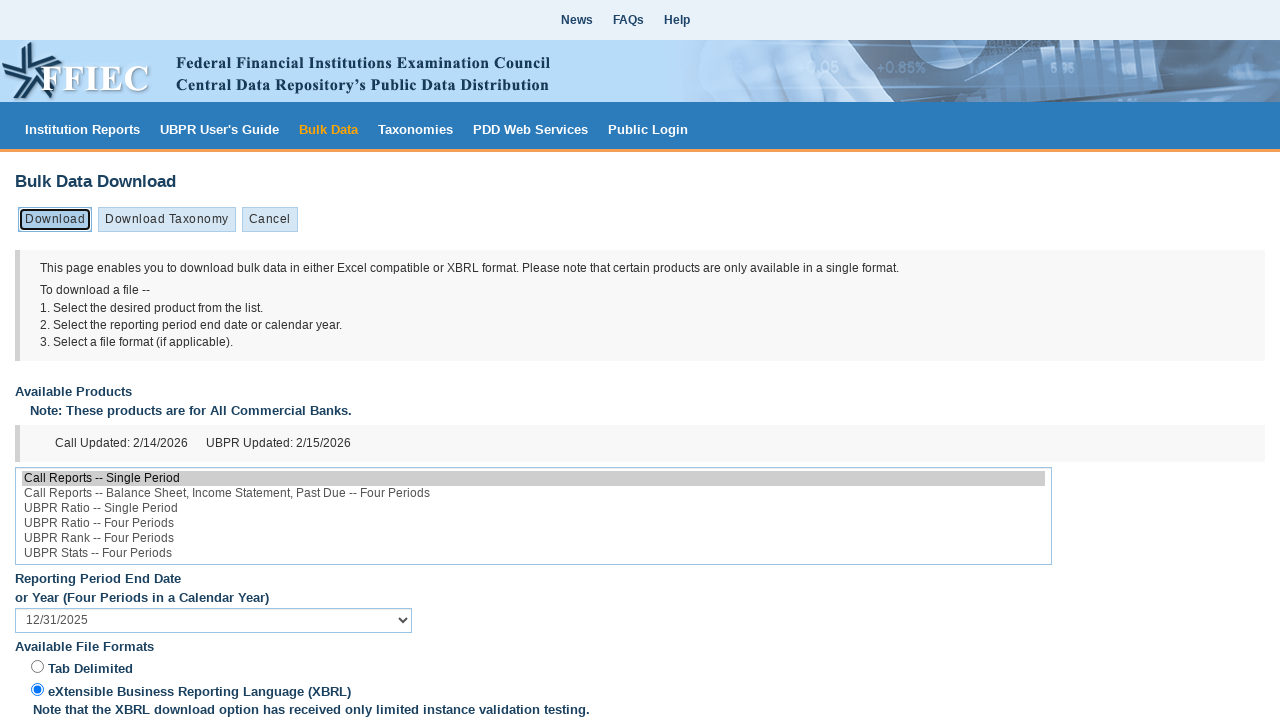

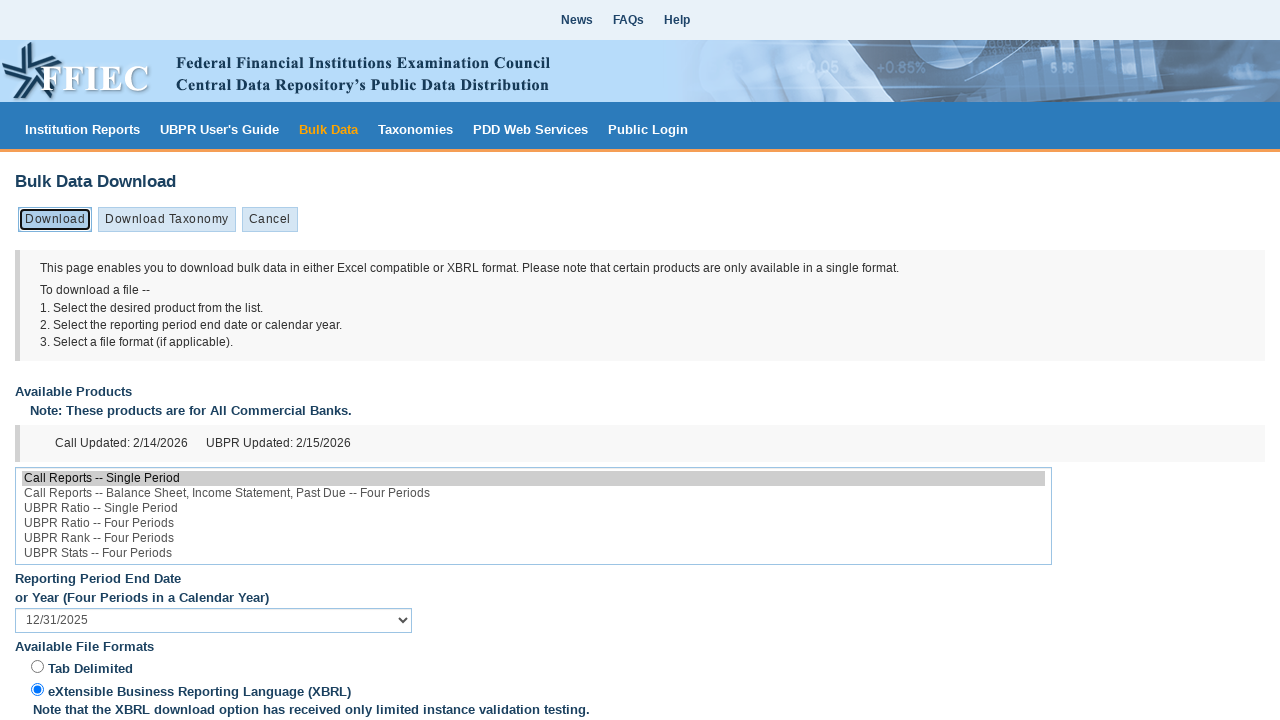